Tests hover functionality by moving the mouse over an avatar image and verifying that the caption (additional user information) becomes visible.

Starting URL: http://the-internet.herokuapp.com/hovers

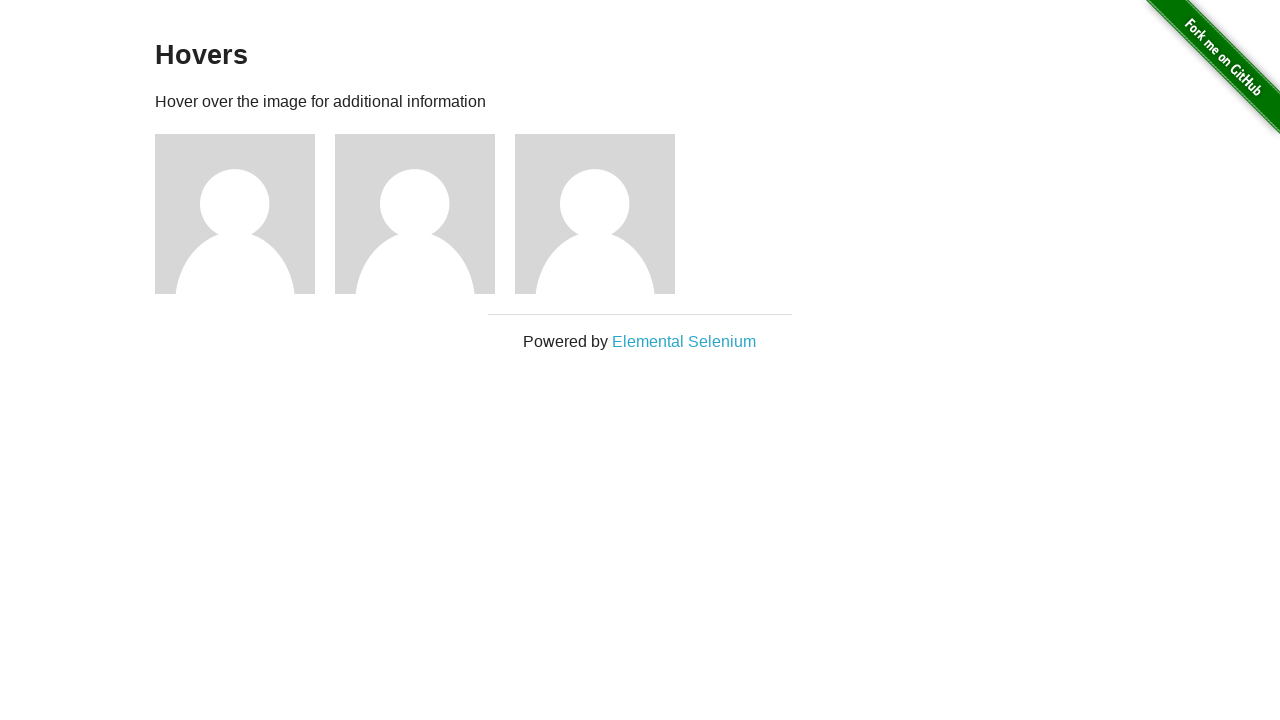

Located the first avatar figure element
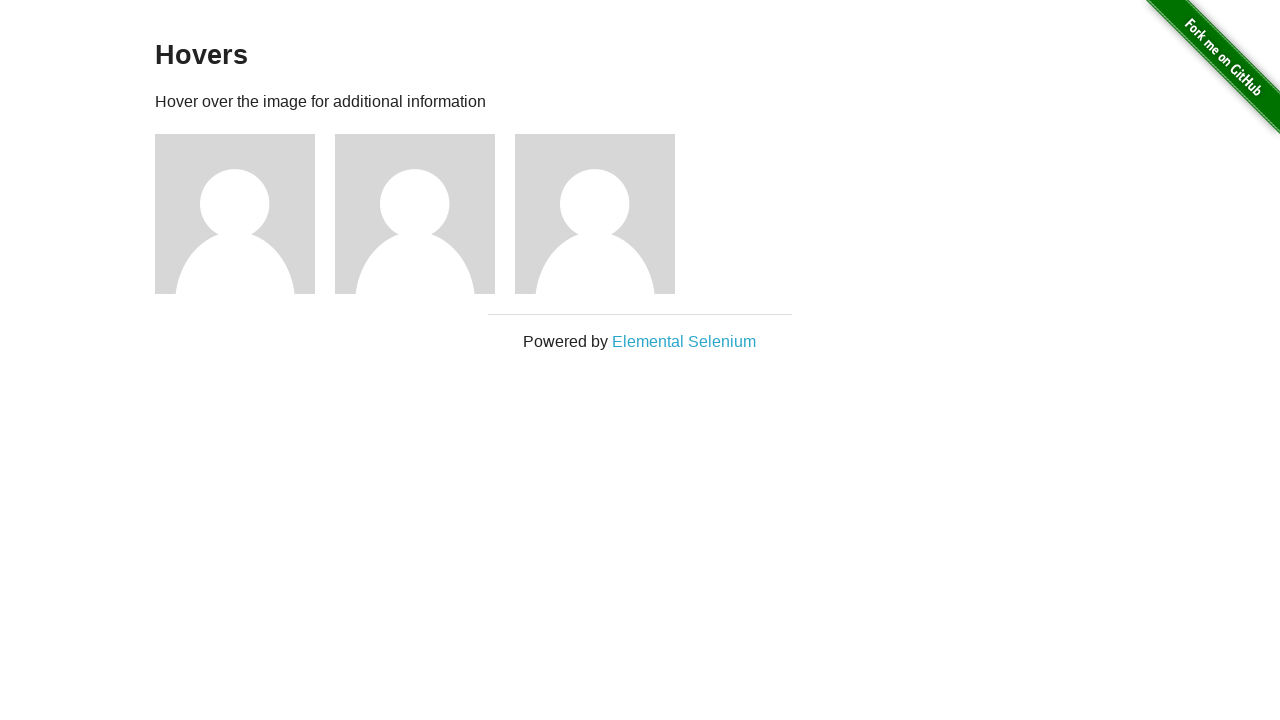

Hovered over the avatar image at (245, 214) on .figure >> nth=0
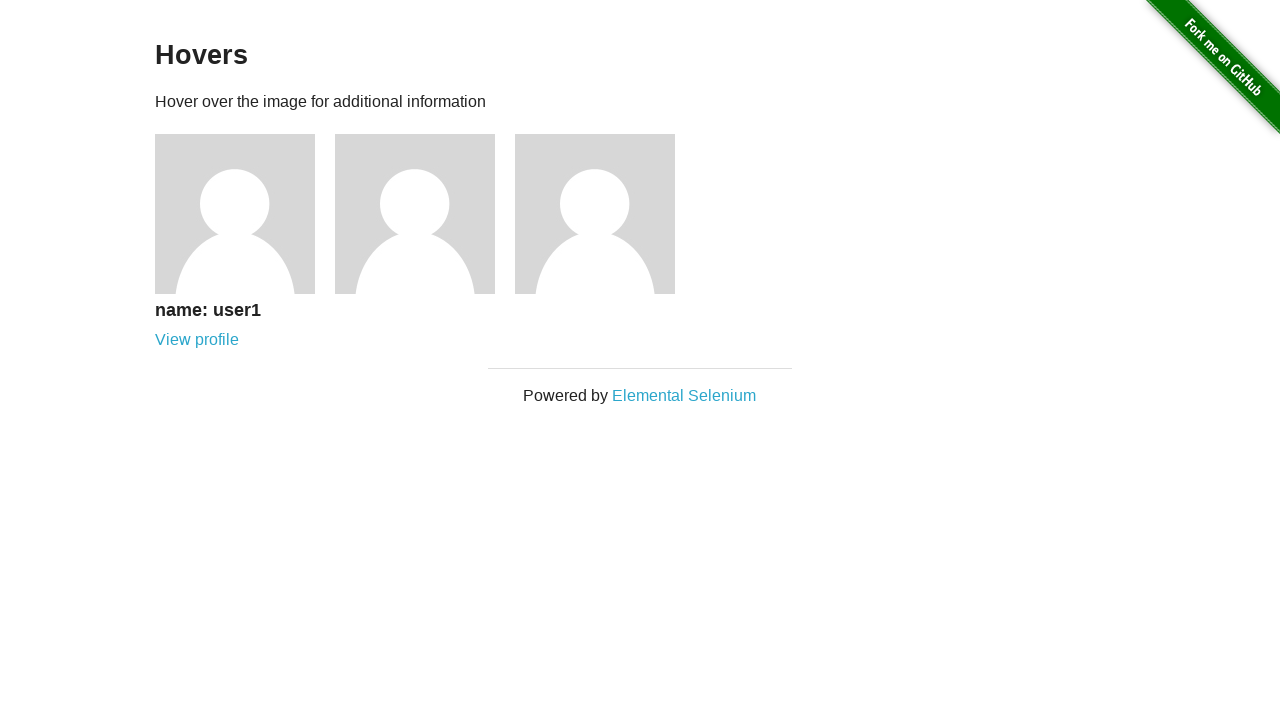

Located the caption element
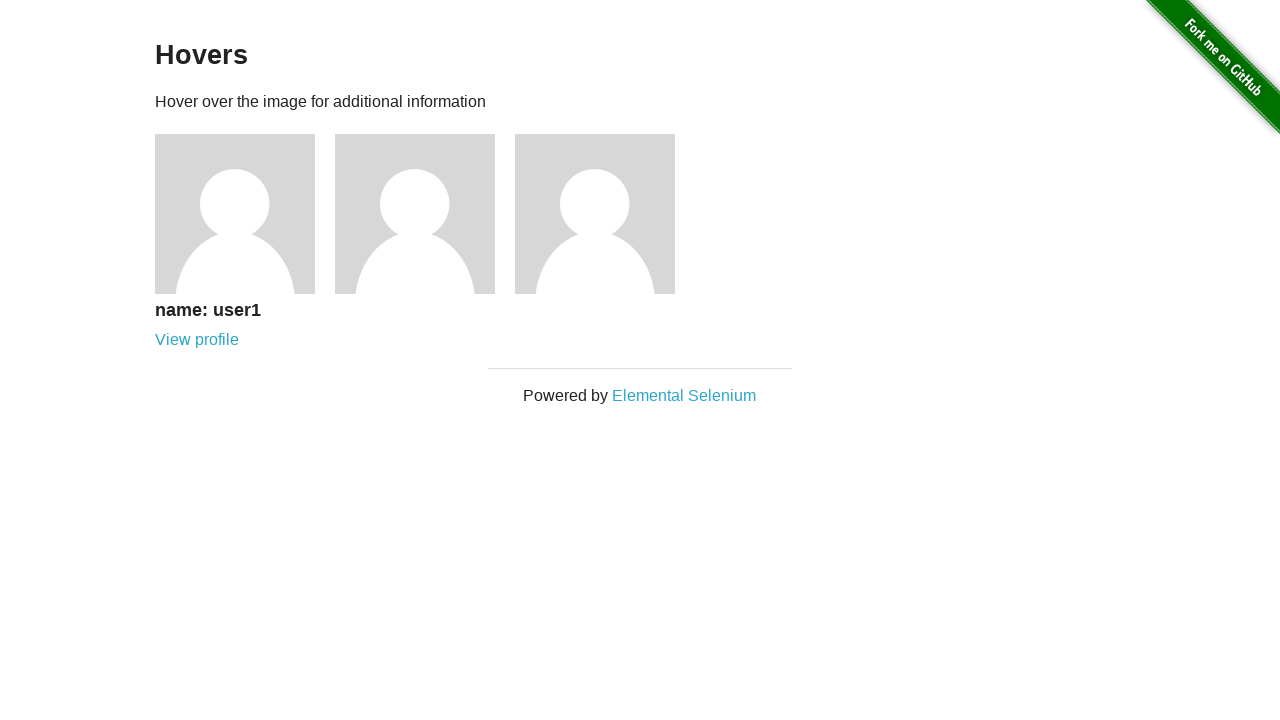

Verified that the caption is visible on hover
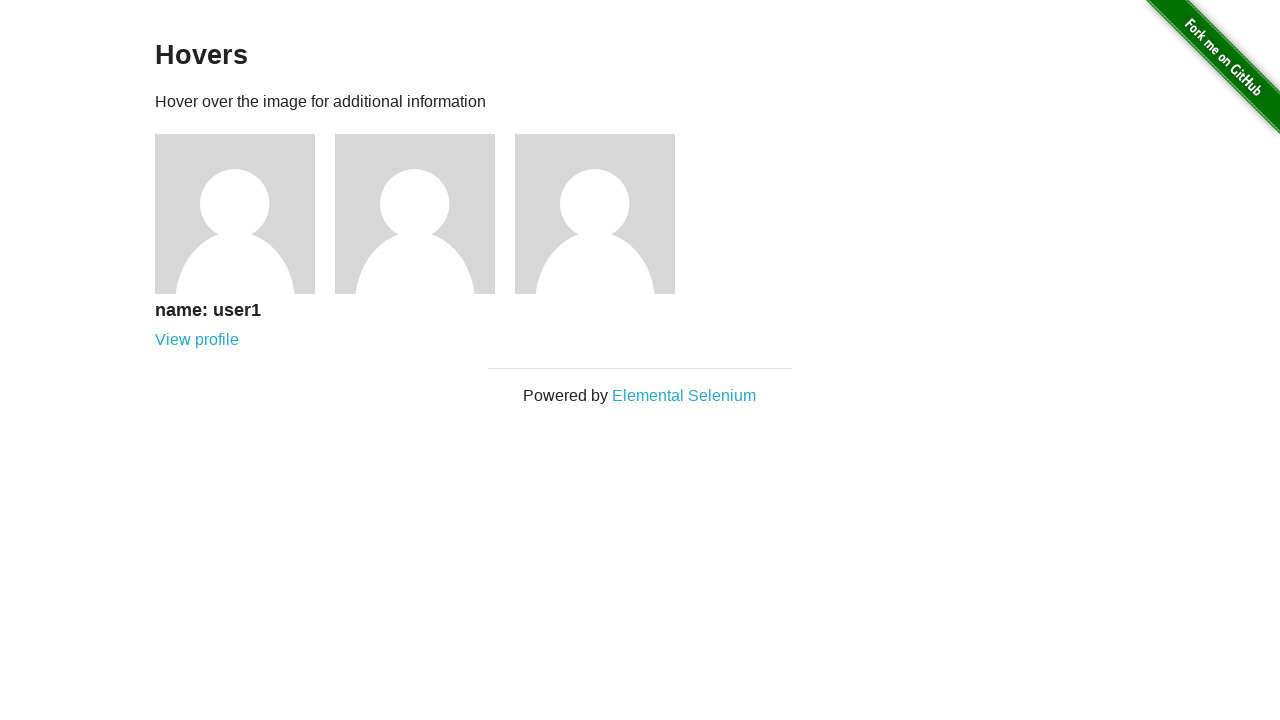

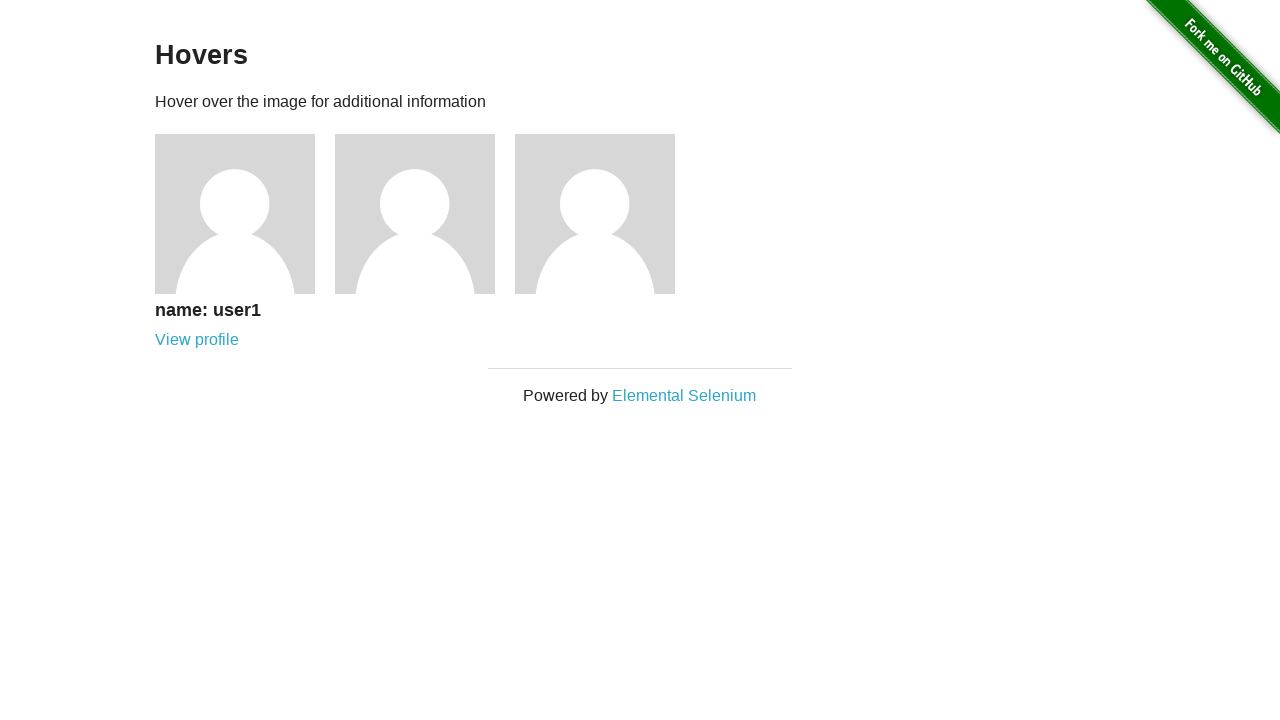